Navigates to BrowserStack homepage and verifies the page title matches the expected value

Starting URL: https://www.browserstack.com/

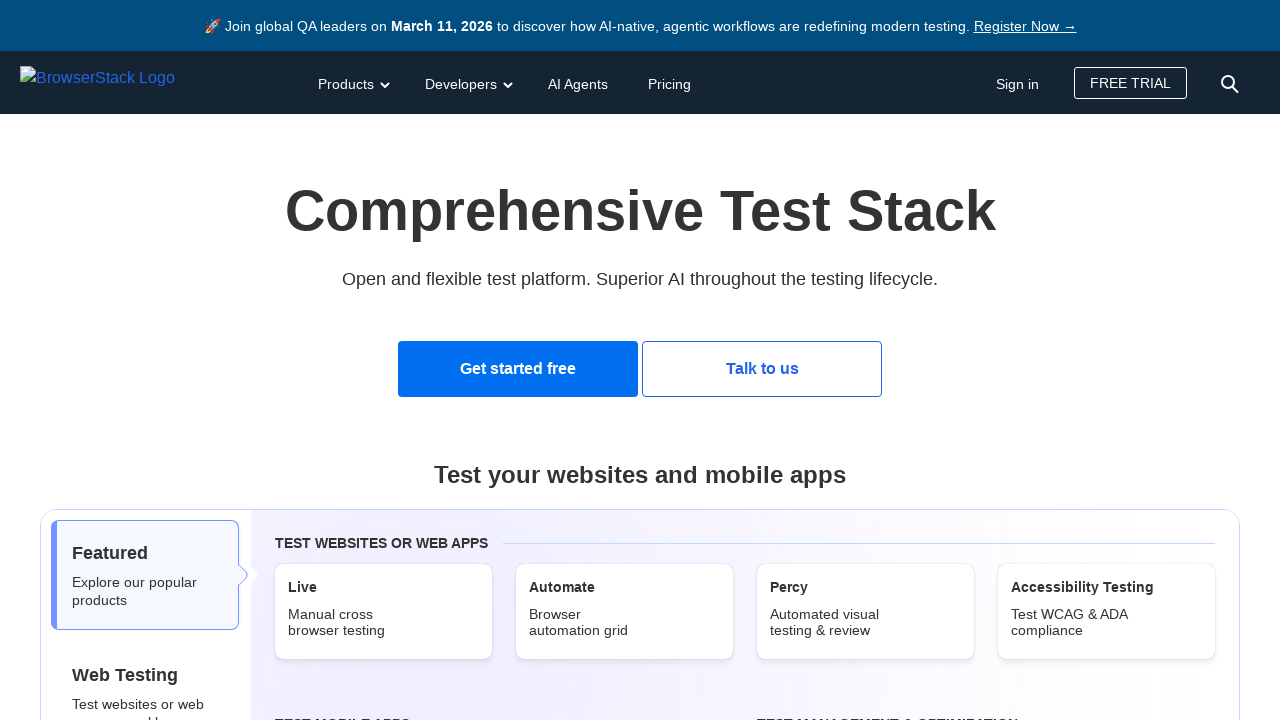

Navigated to BrowserStack homepage
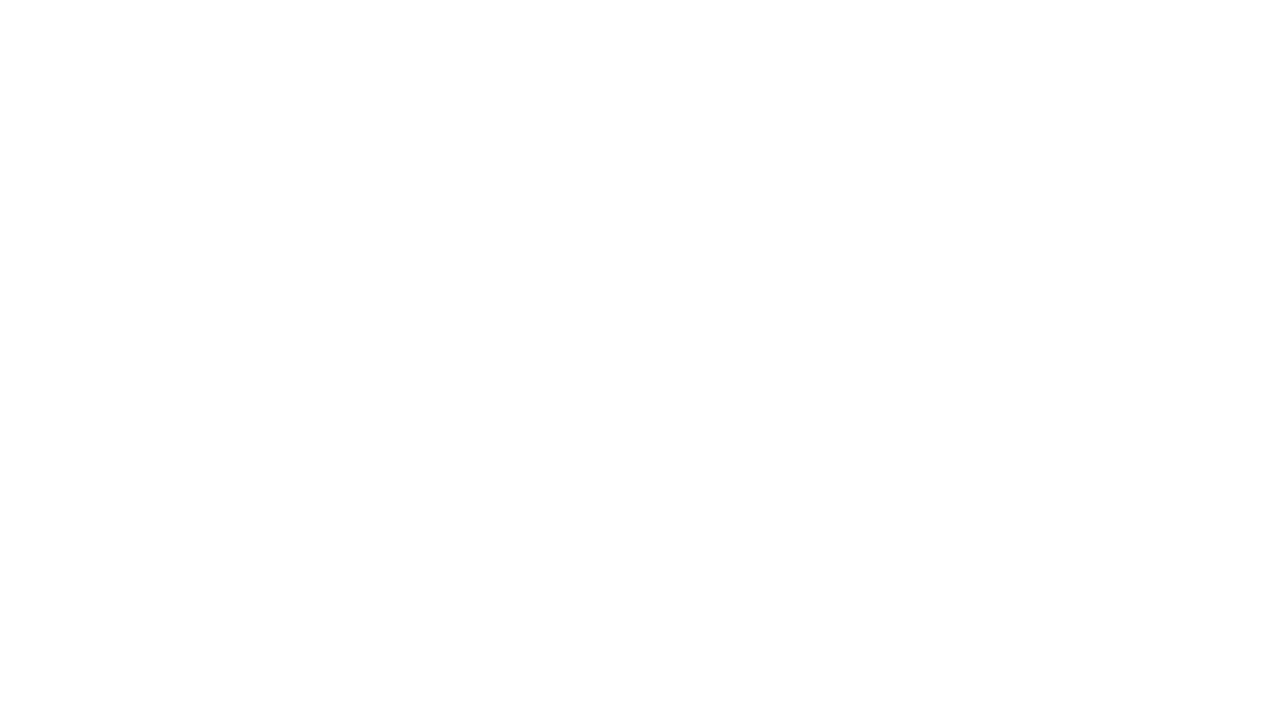

Retrieved page title: 'Most Reliable App & Cross Browser Testing Platform | BrowserStack'
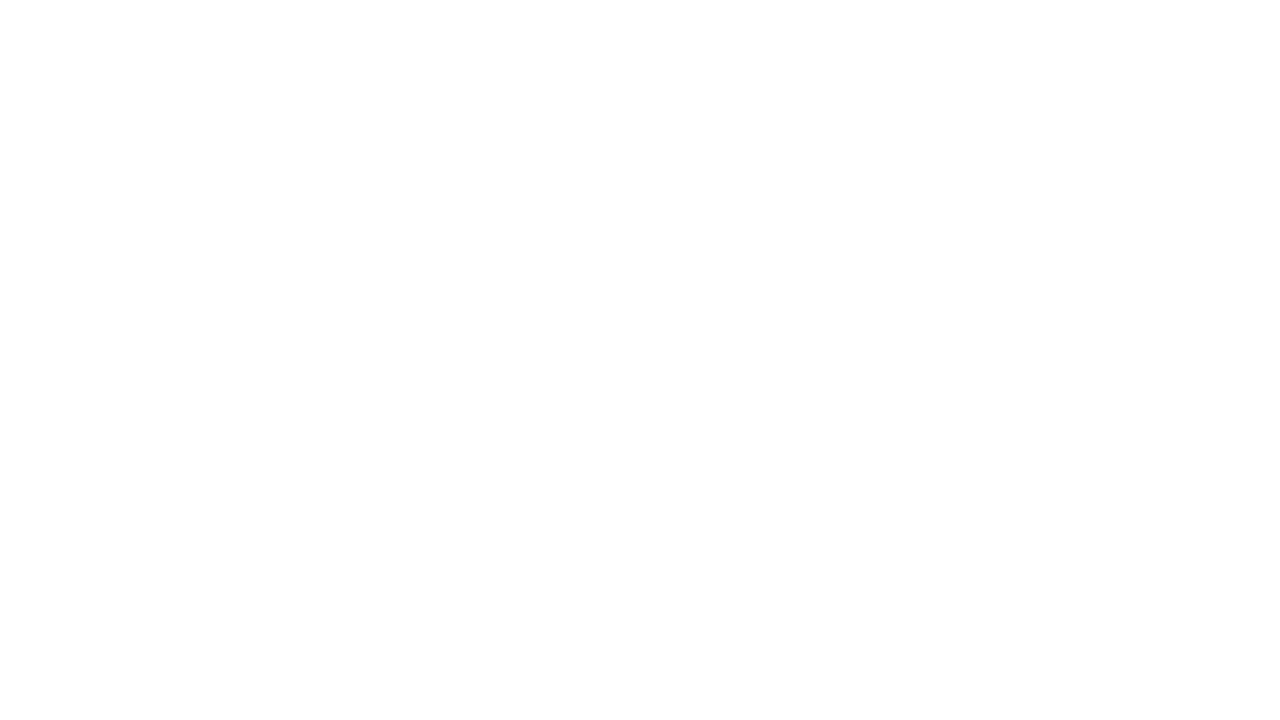

Verified page title matches expected value: 'Most Reliable App & Cross Browser Testing Platform | BrowserStack'
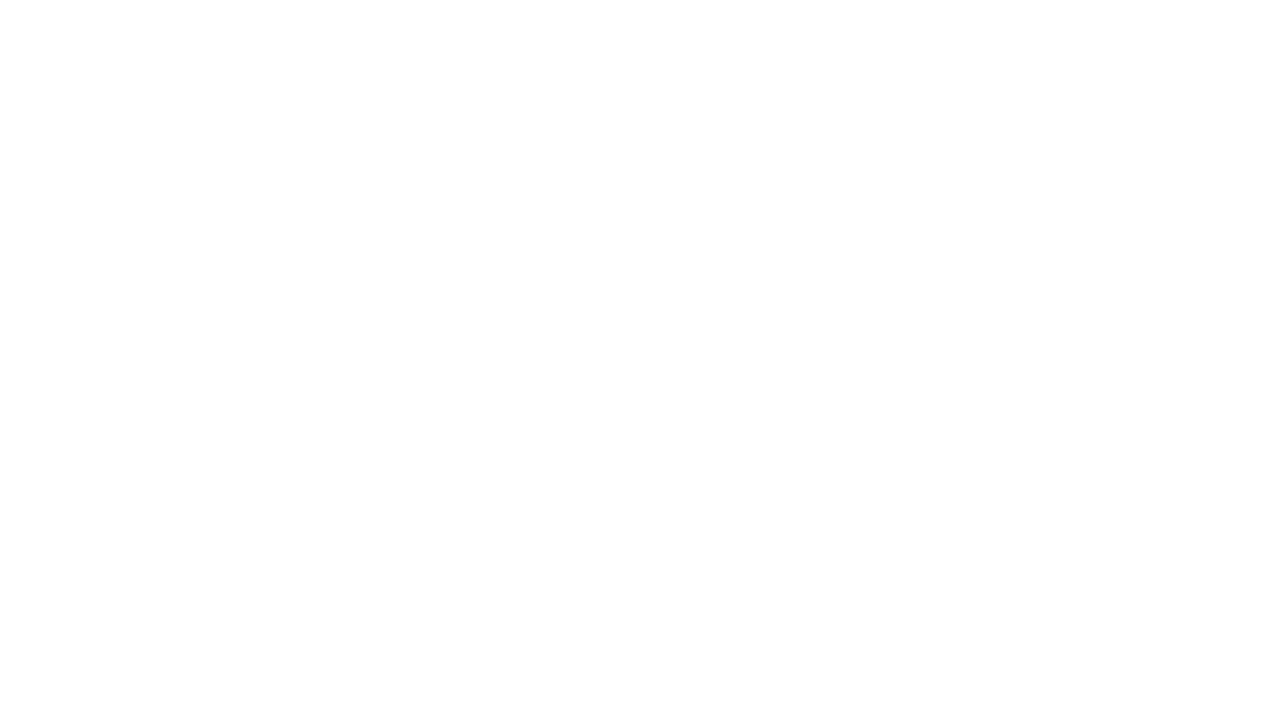

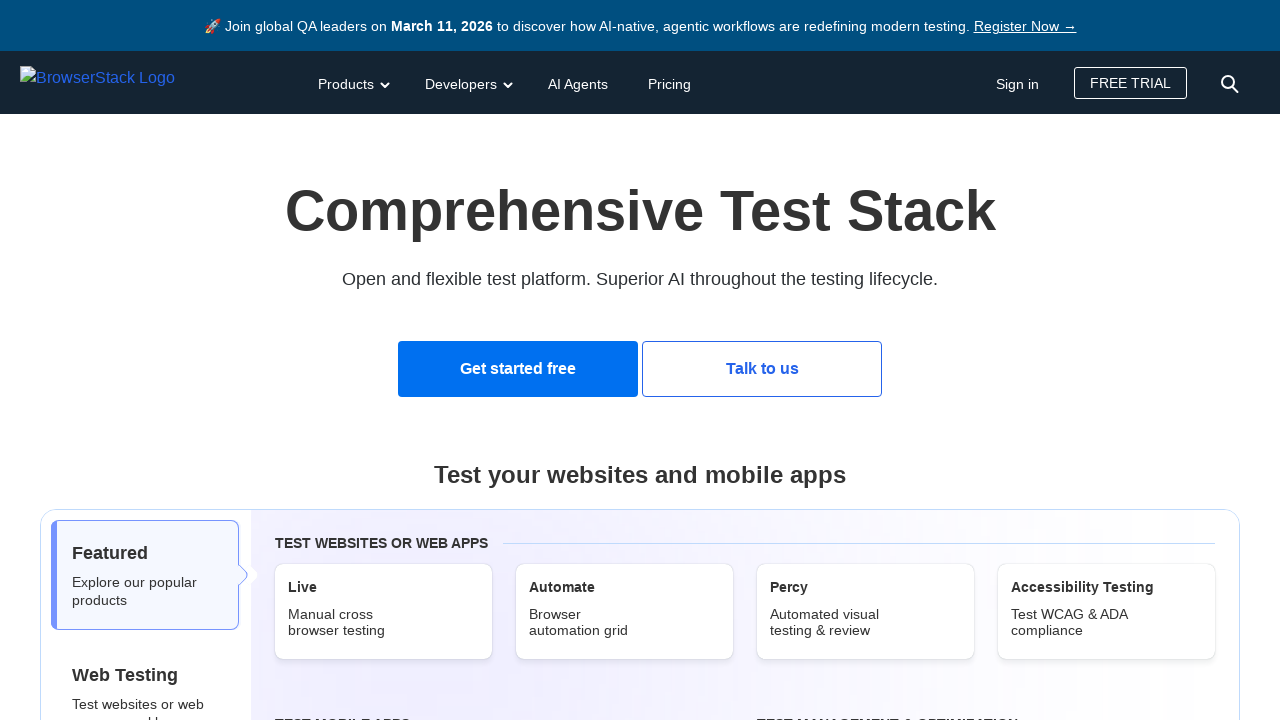